Tests dynamic content loading by clicking a start button and waiting for hidden content to become visible

Starting URL: https://the-internet.herokuapp.com/dynamic_loading/1

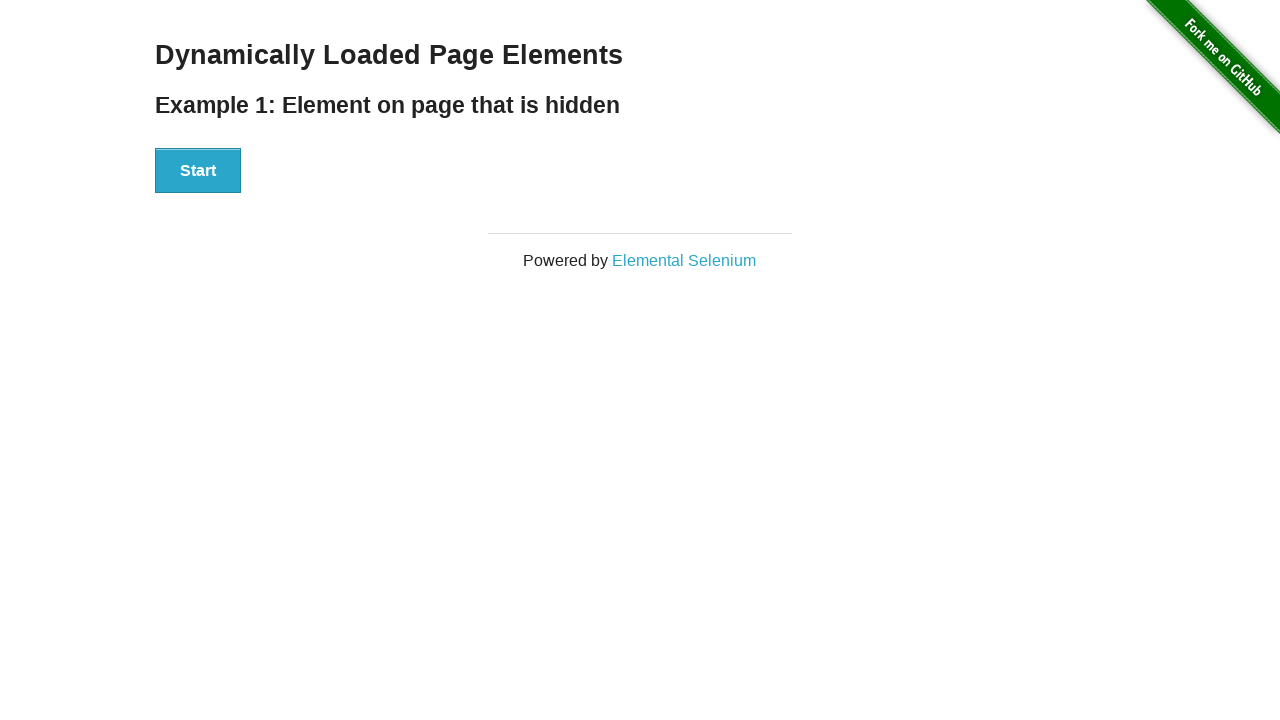

Clicked start button to trigger dynamic loading at (198, 171) on #start button
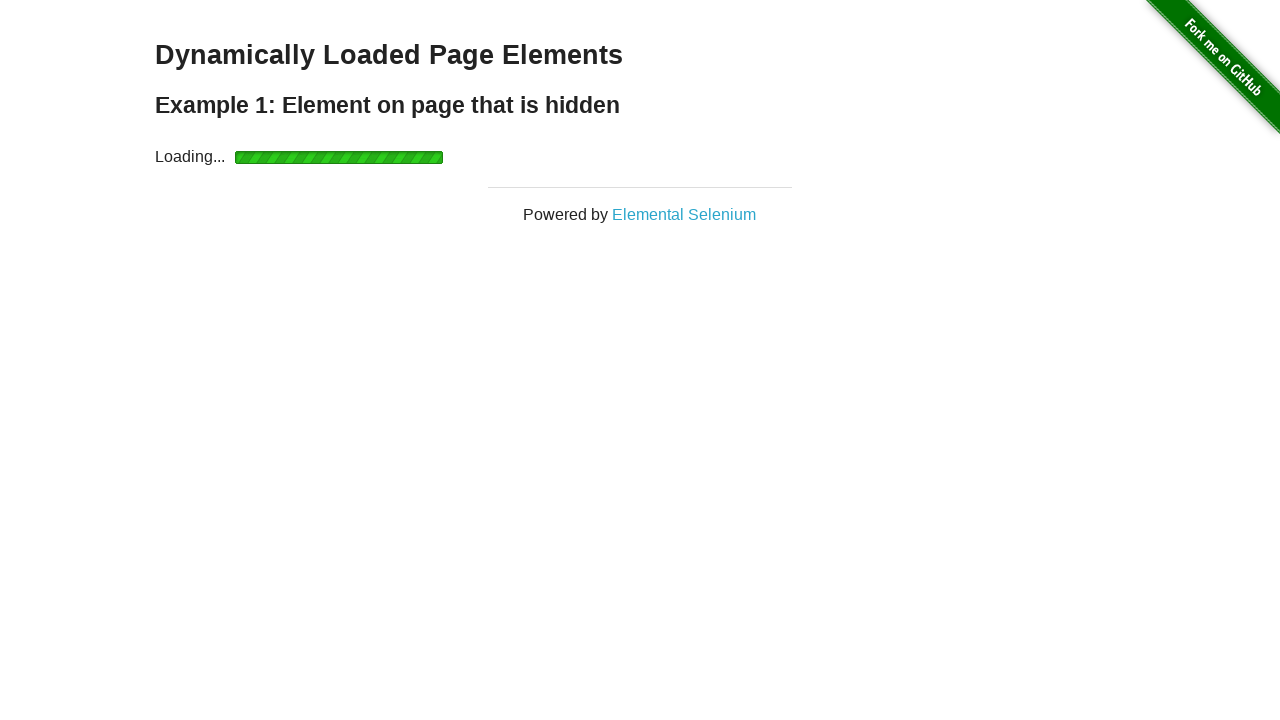

Waited for dynamically loaded content to become visible
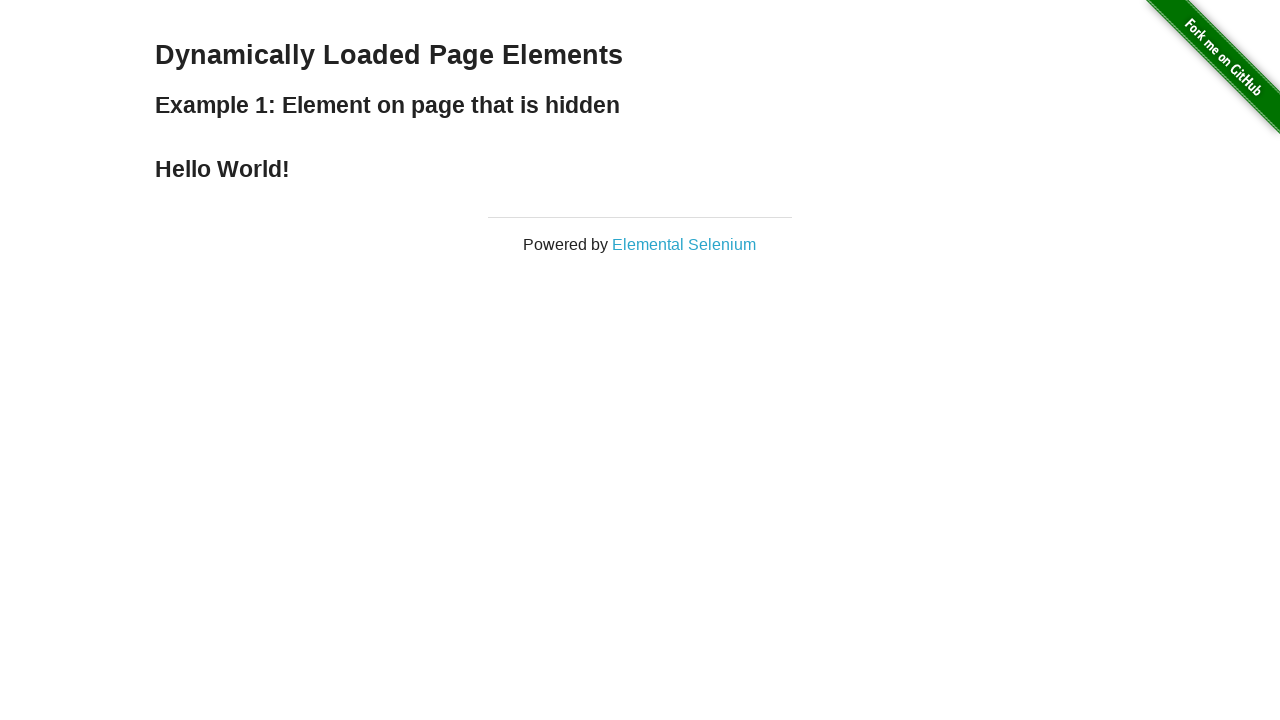

Verified that the finish element is displayed
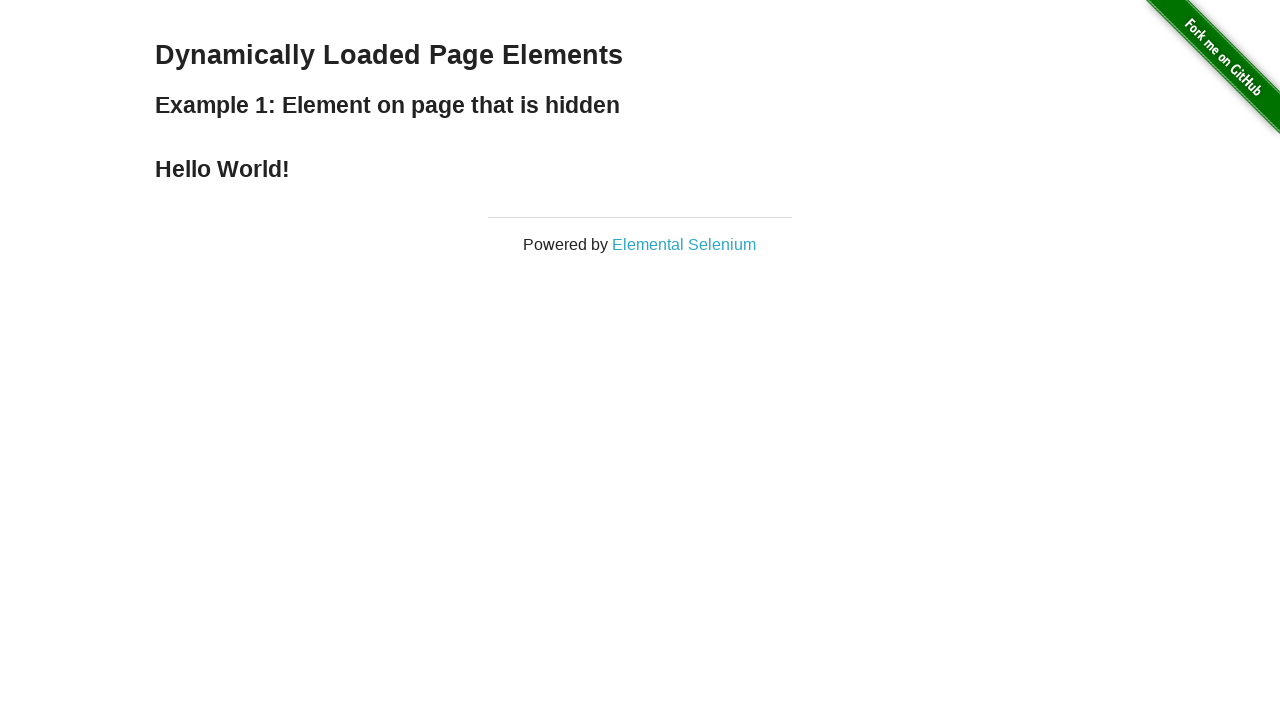

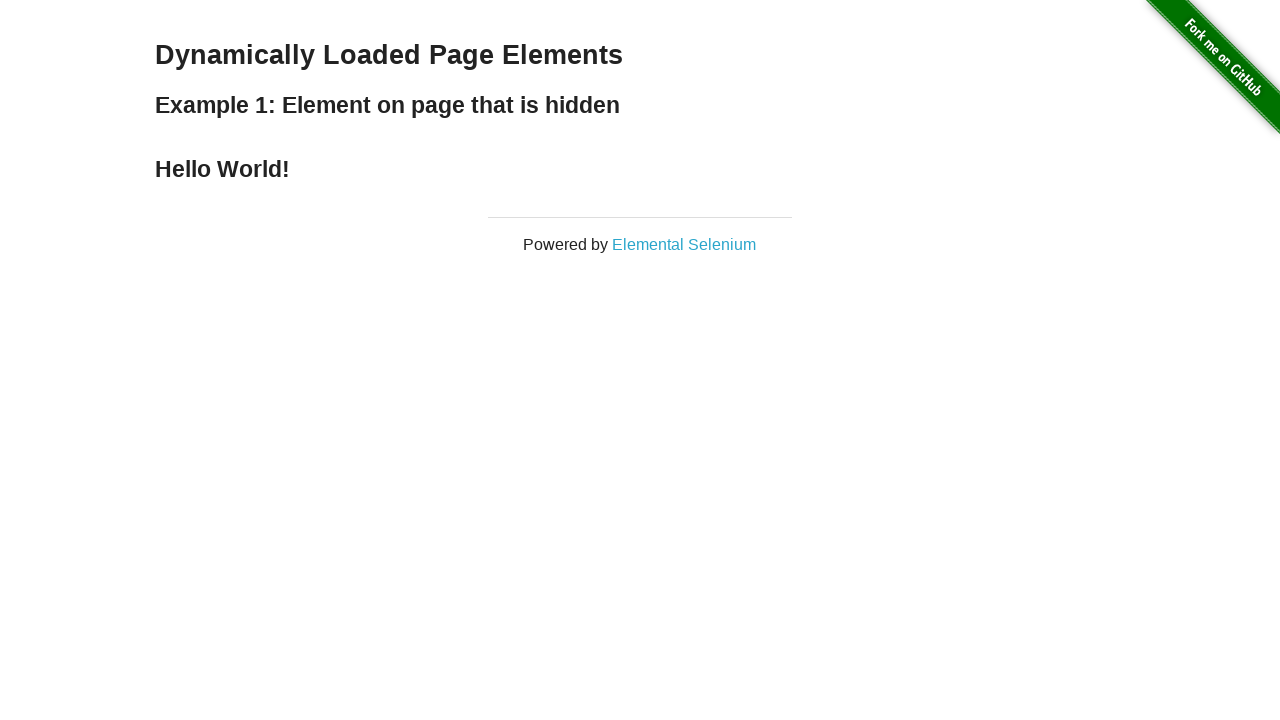